Tests dismissing a JavaScript confirm alert by clicking the second button, dismissing the alert, and verifying the result does not contain "successfuly"

Starting URL: https://the-internet.herokuapp.com/javascript_alerts

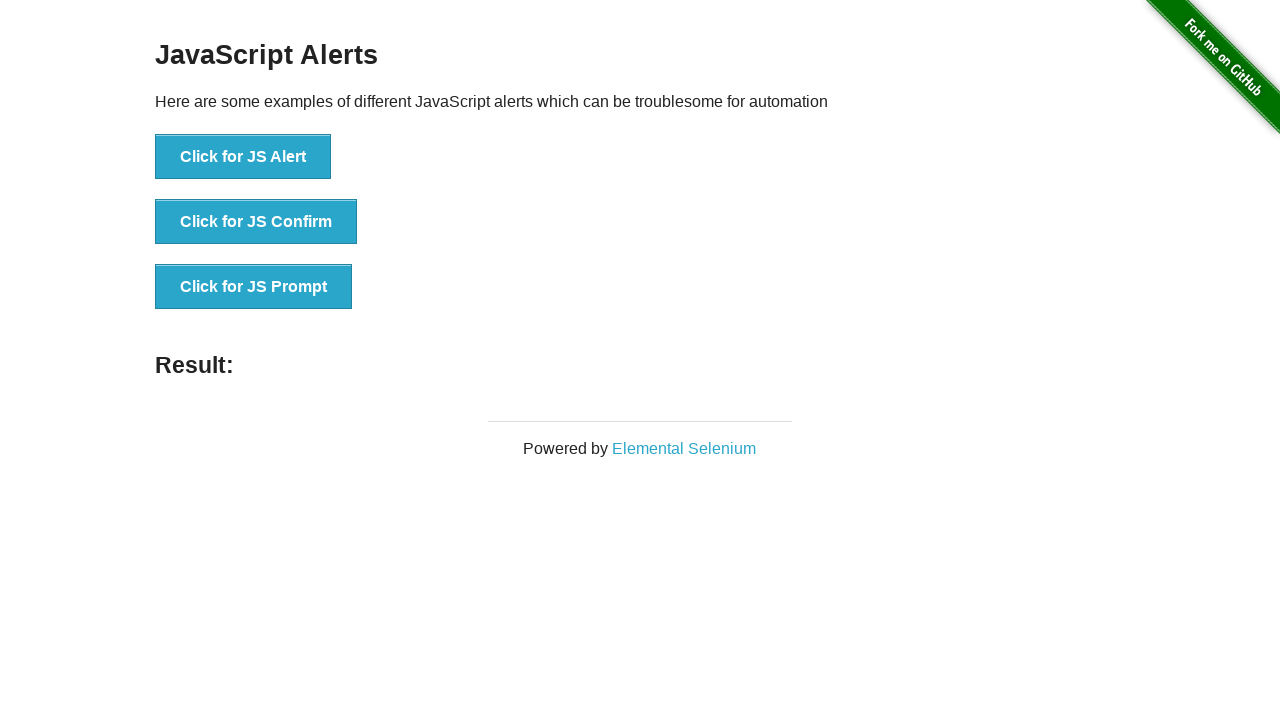

Navigated to JavaScript alerts test page
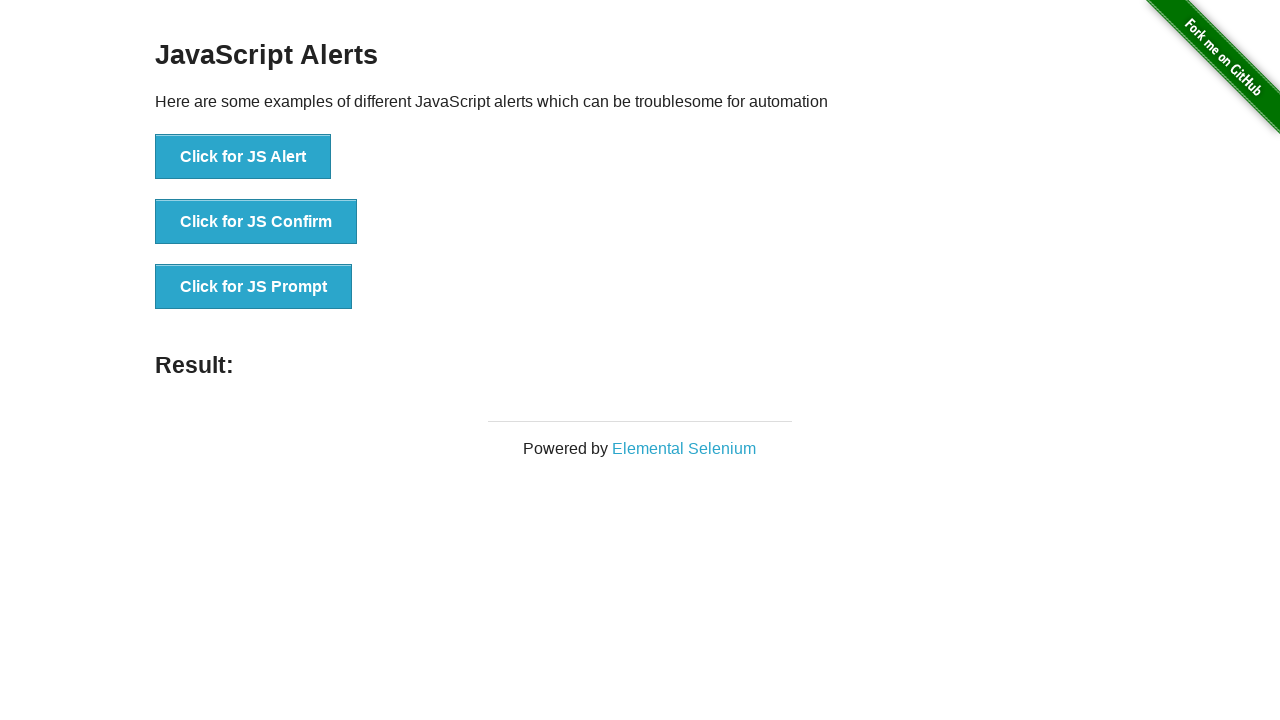

Set up dialog handler to dismiss alerts
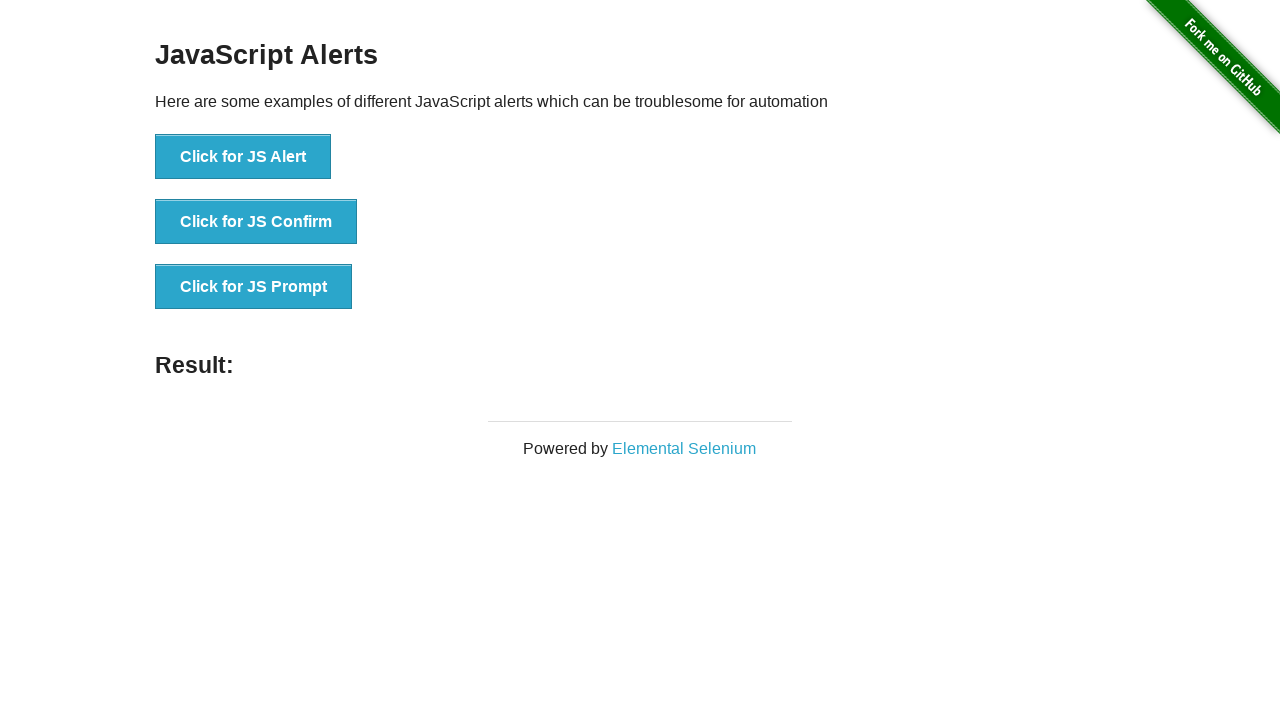

Clicked the JS Confirm button at (256, 222) on button[onclick='jsConfirm()']
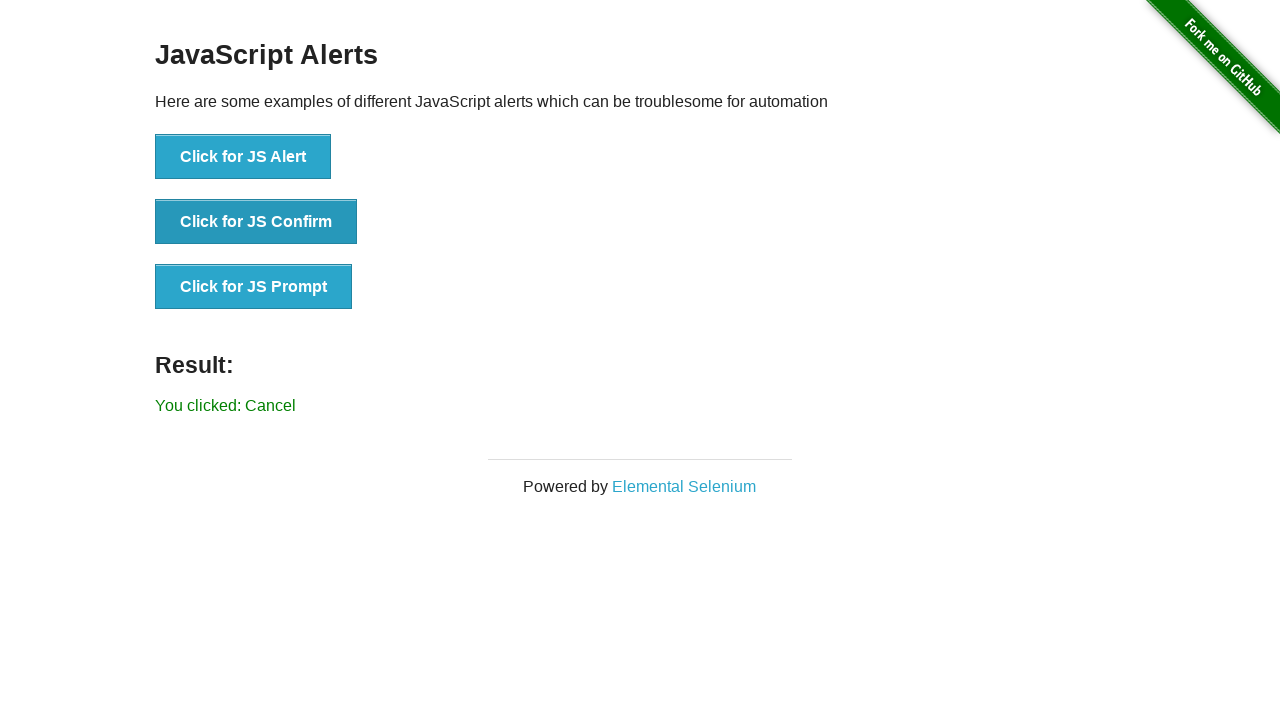

Result element appeared after dismissing alert
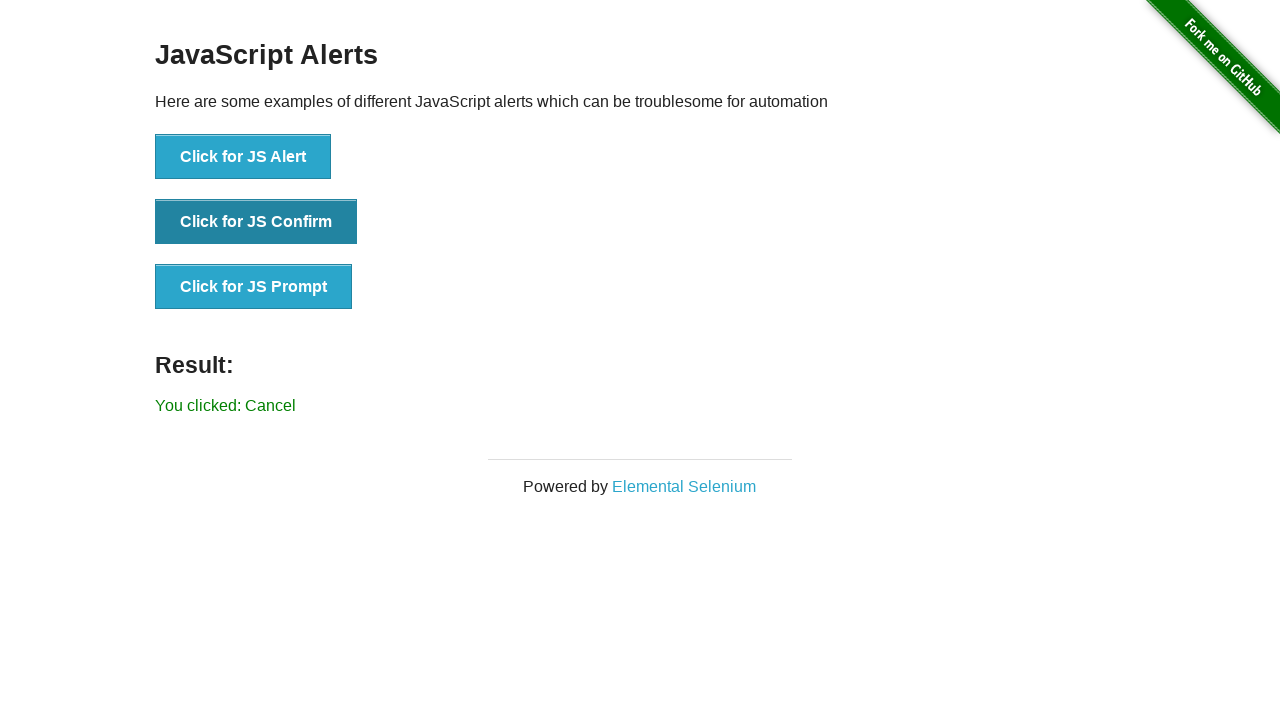

Retrieved result text content
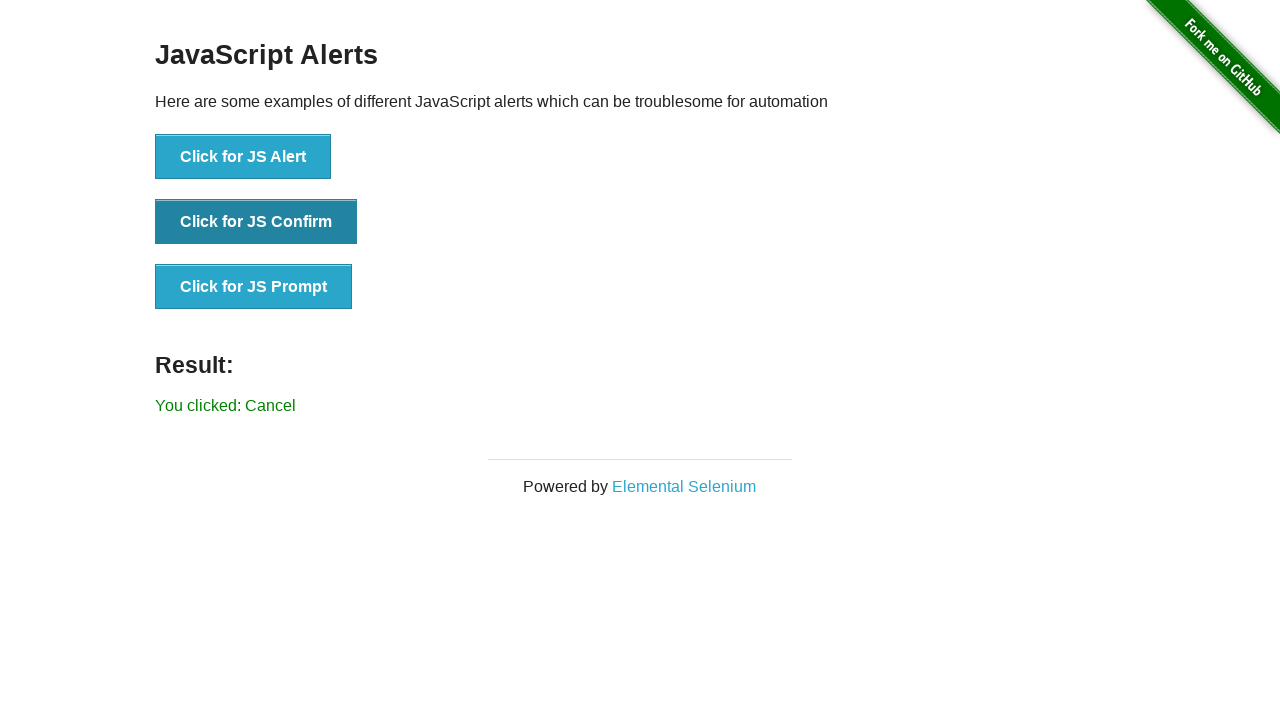

Verified result does not contain 'successfuly'
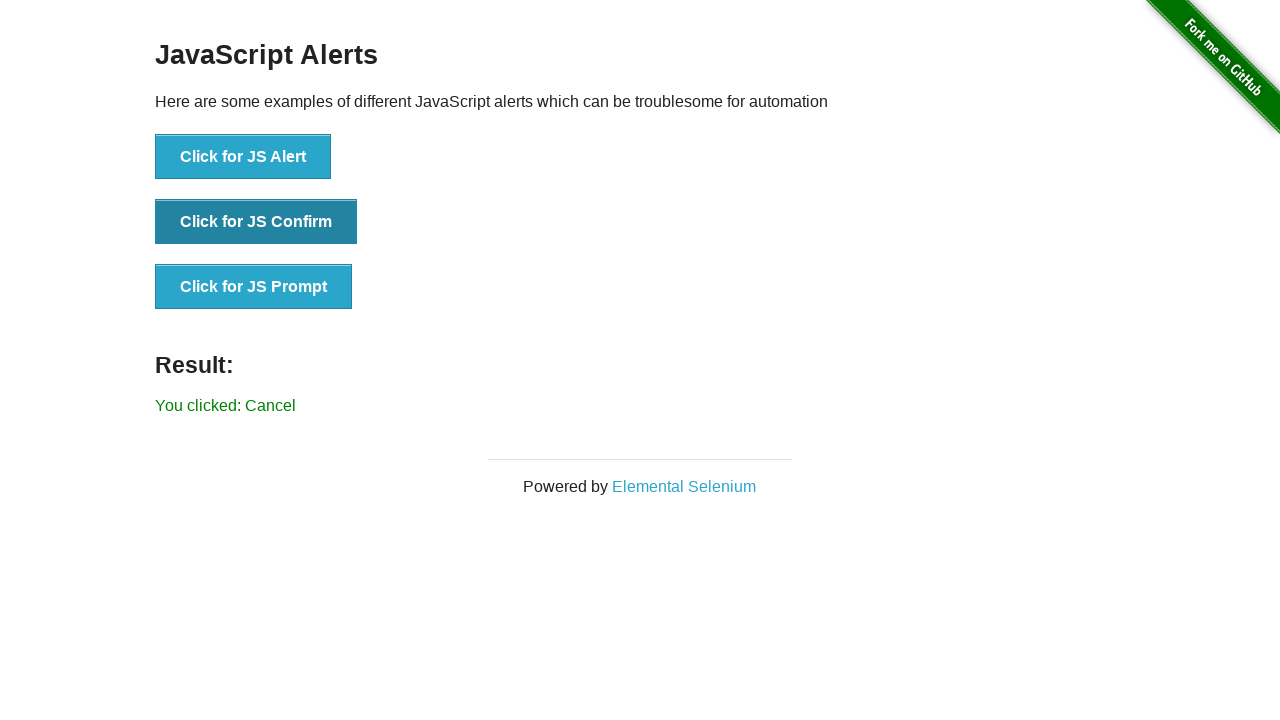

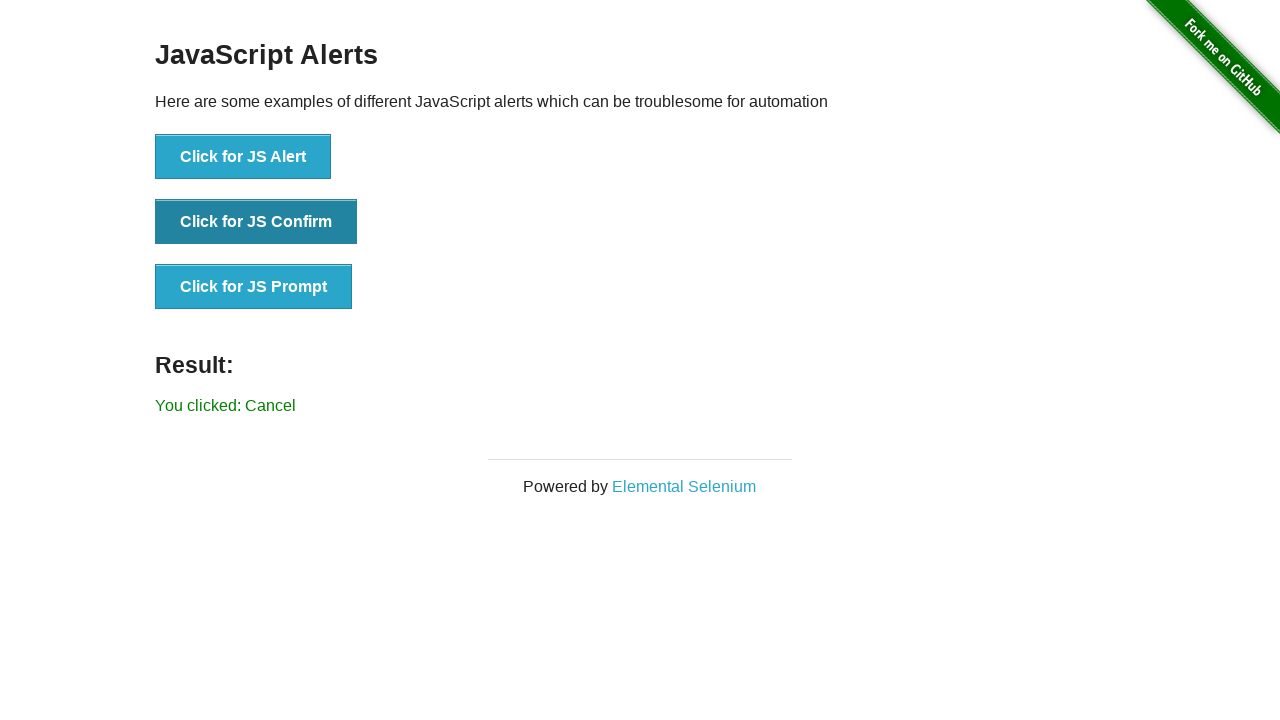